Tests frame switching functionality by navigating between nested frames, selecting a value from a dropdown inside a frame, filling text fields in different frame contexts, and switching back to the main page content.

Starting URL: https://www.hyrtutorials.com/p/frames-practice.html

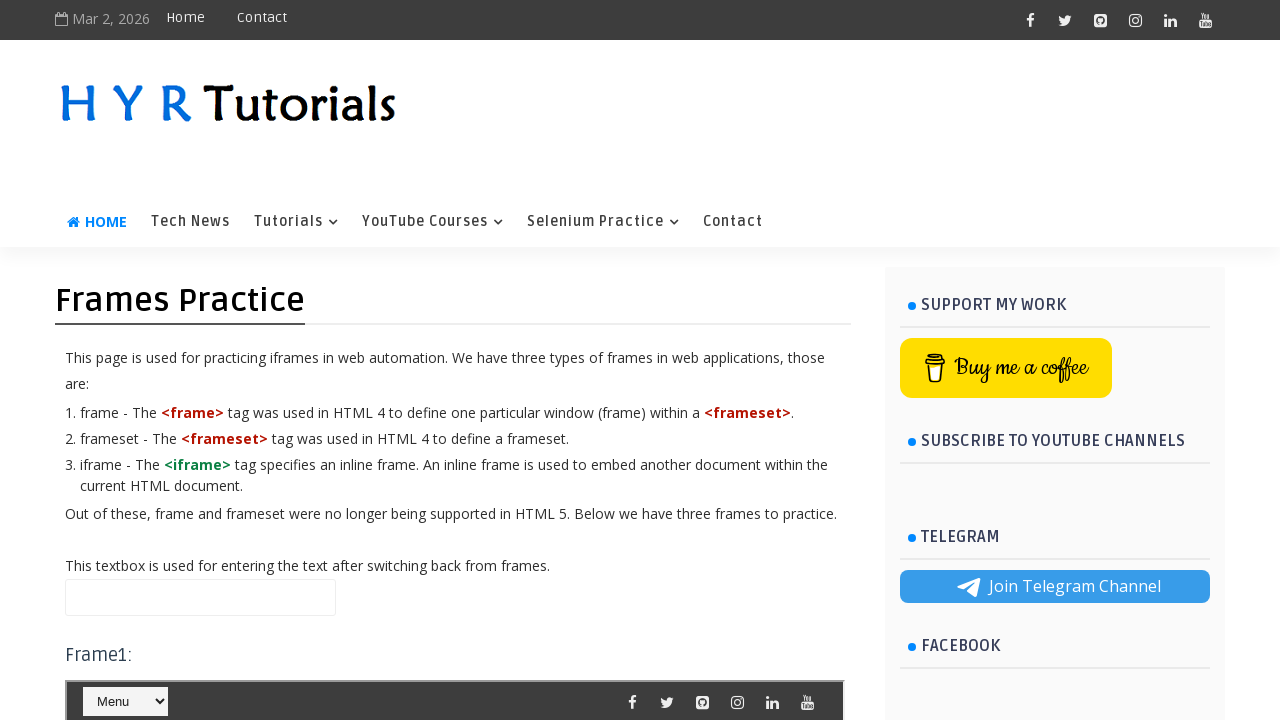

Set viewport size to 1920x1080
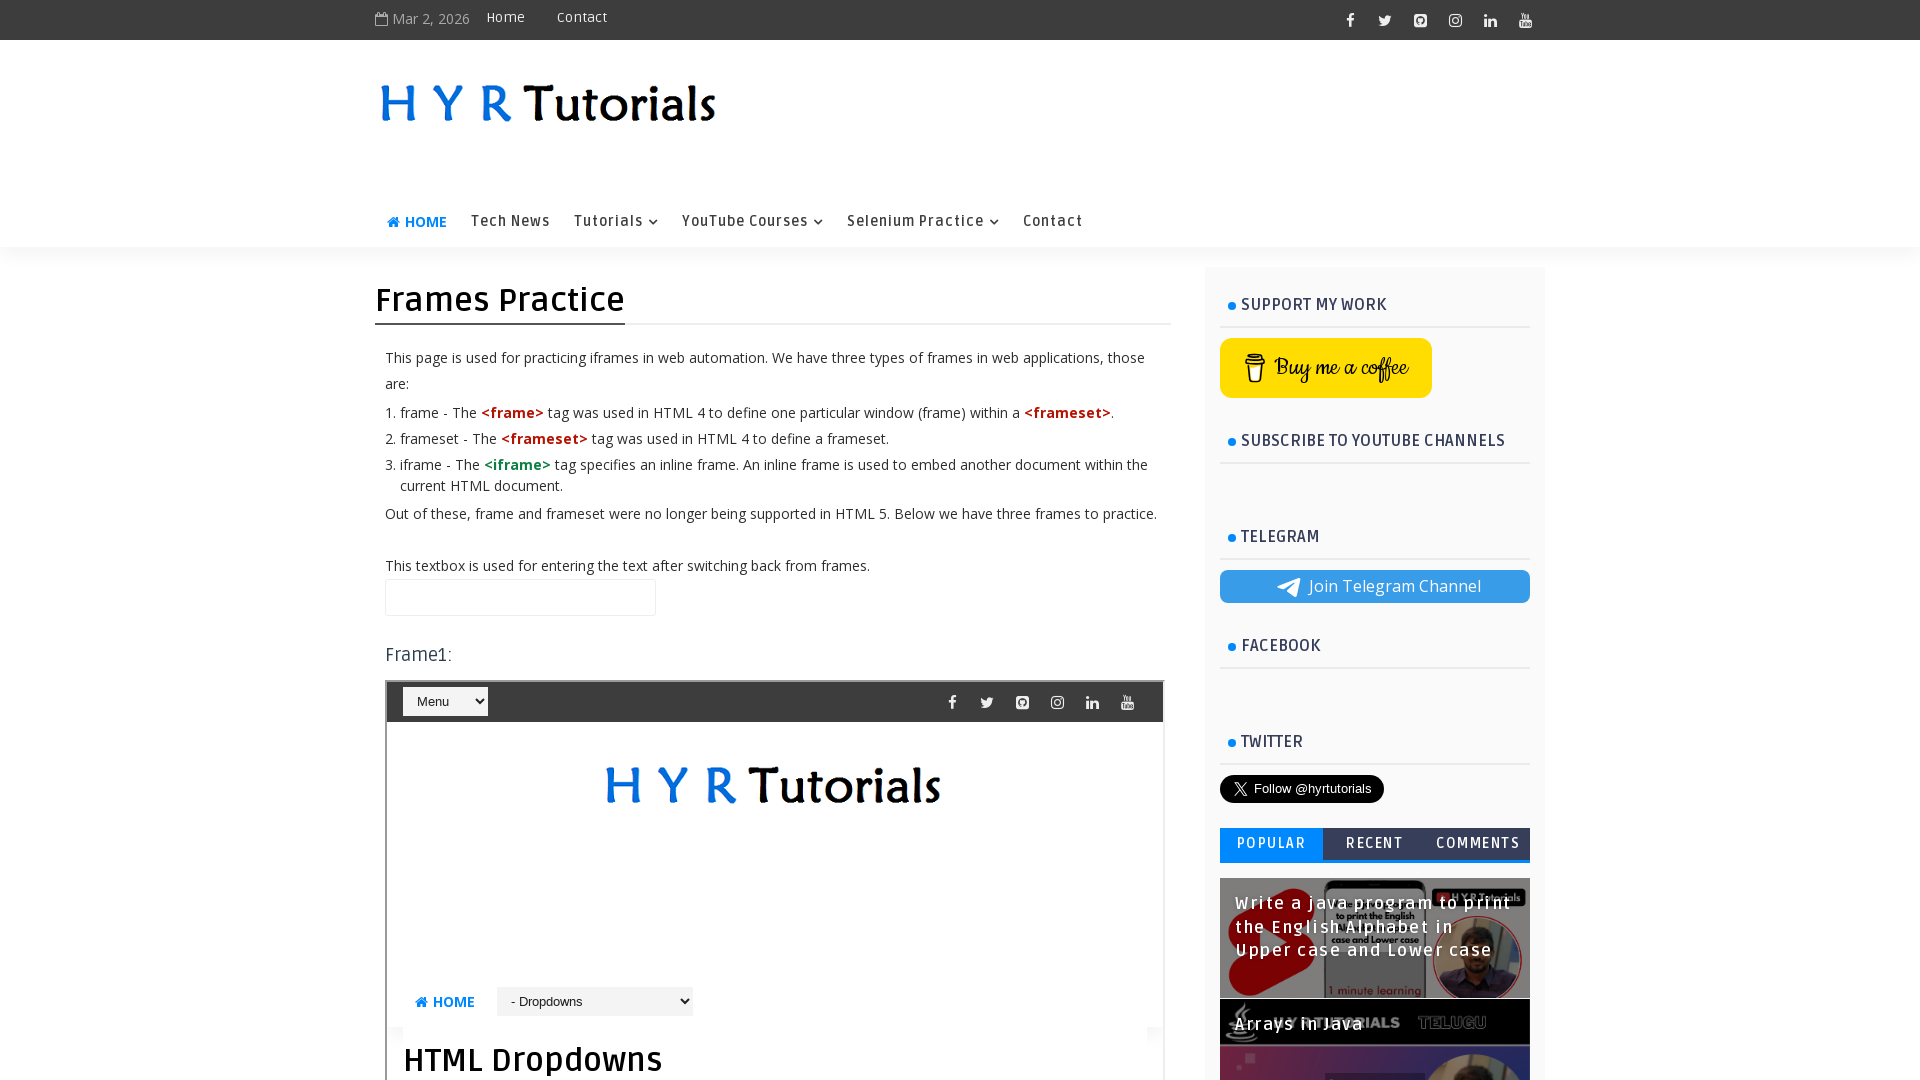

Filled name field on main page with 'Hello' on #name
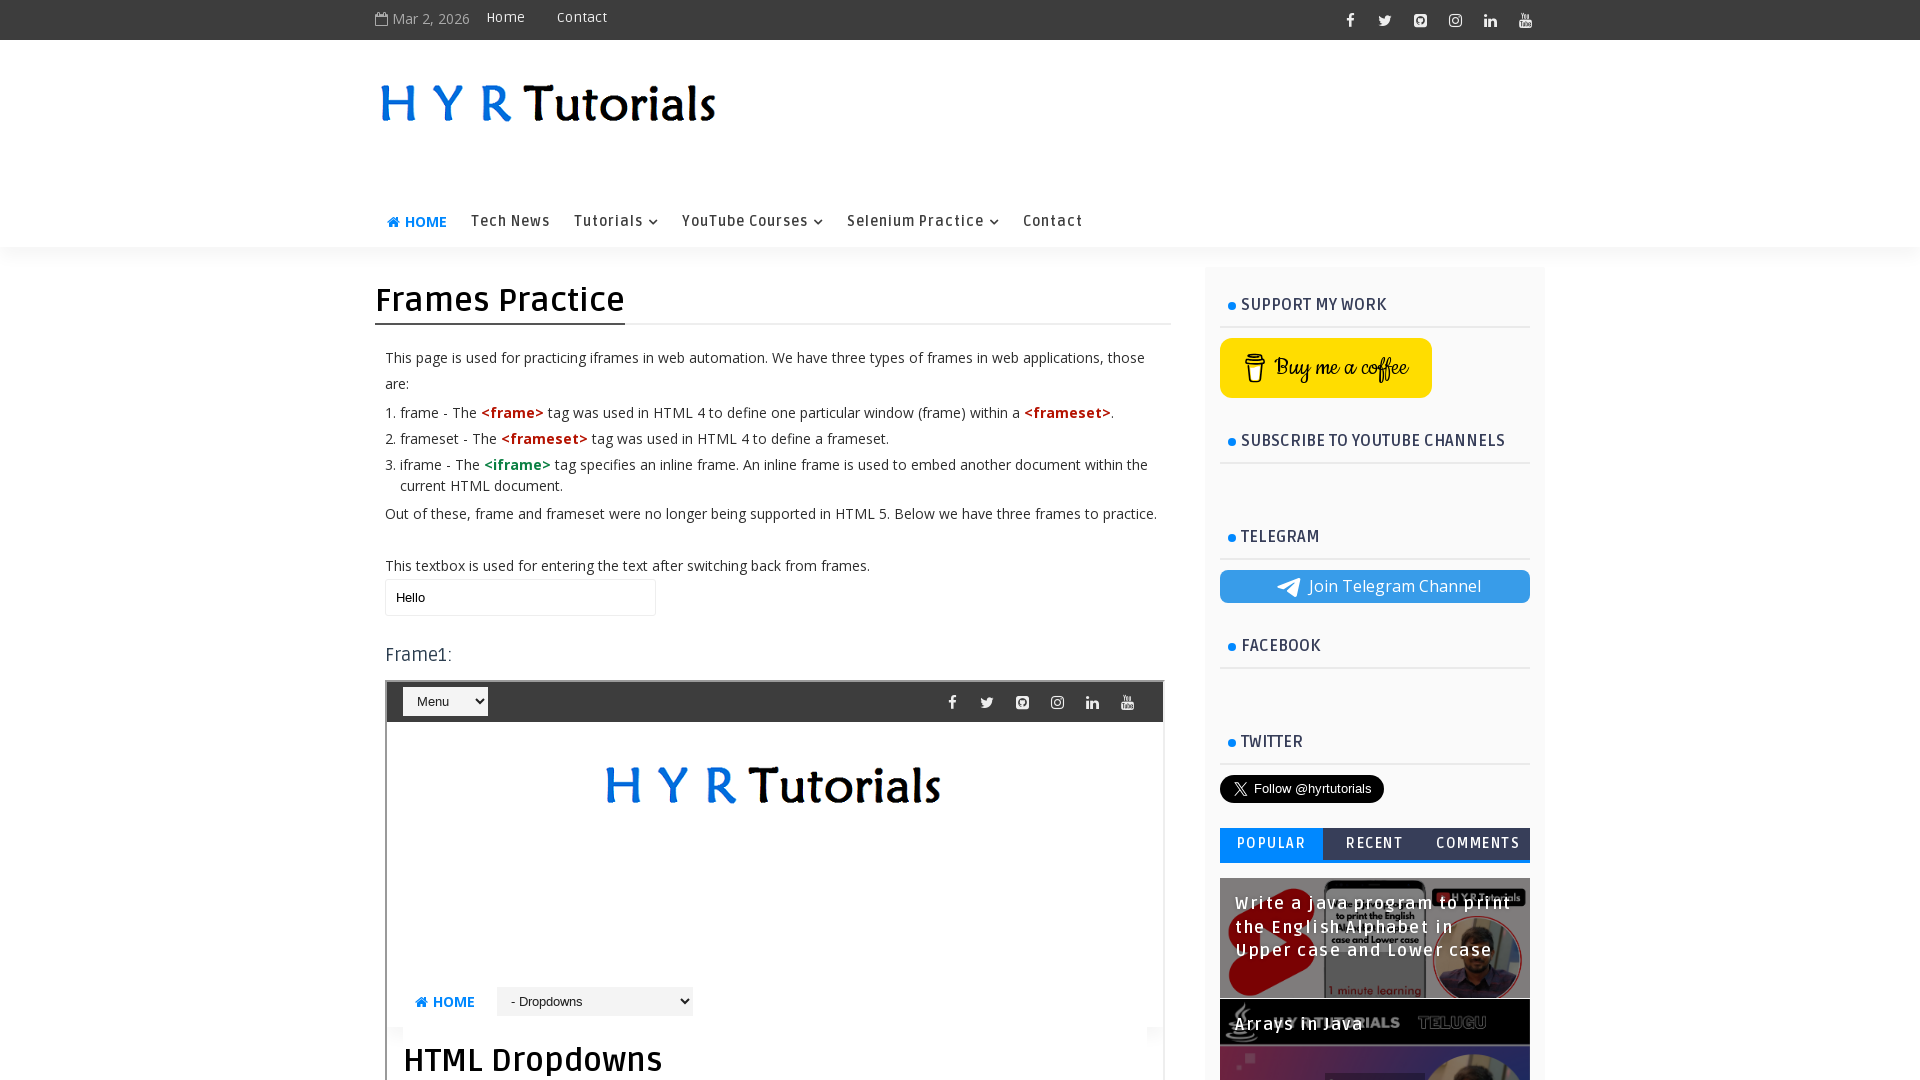

Switched to frame3 (outer frame)
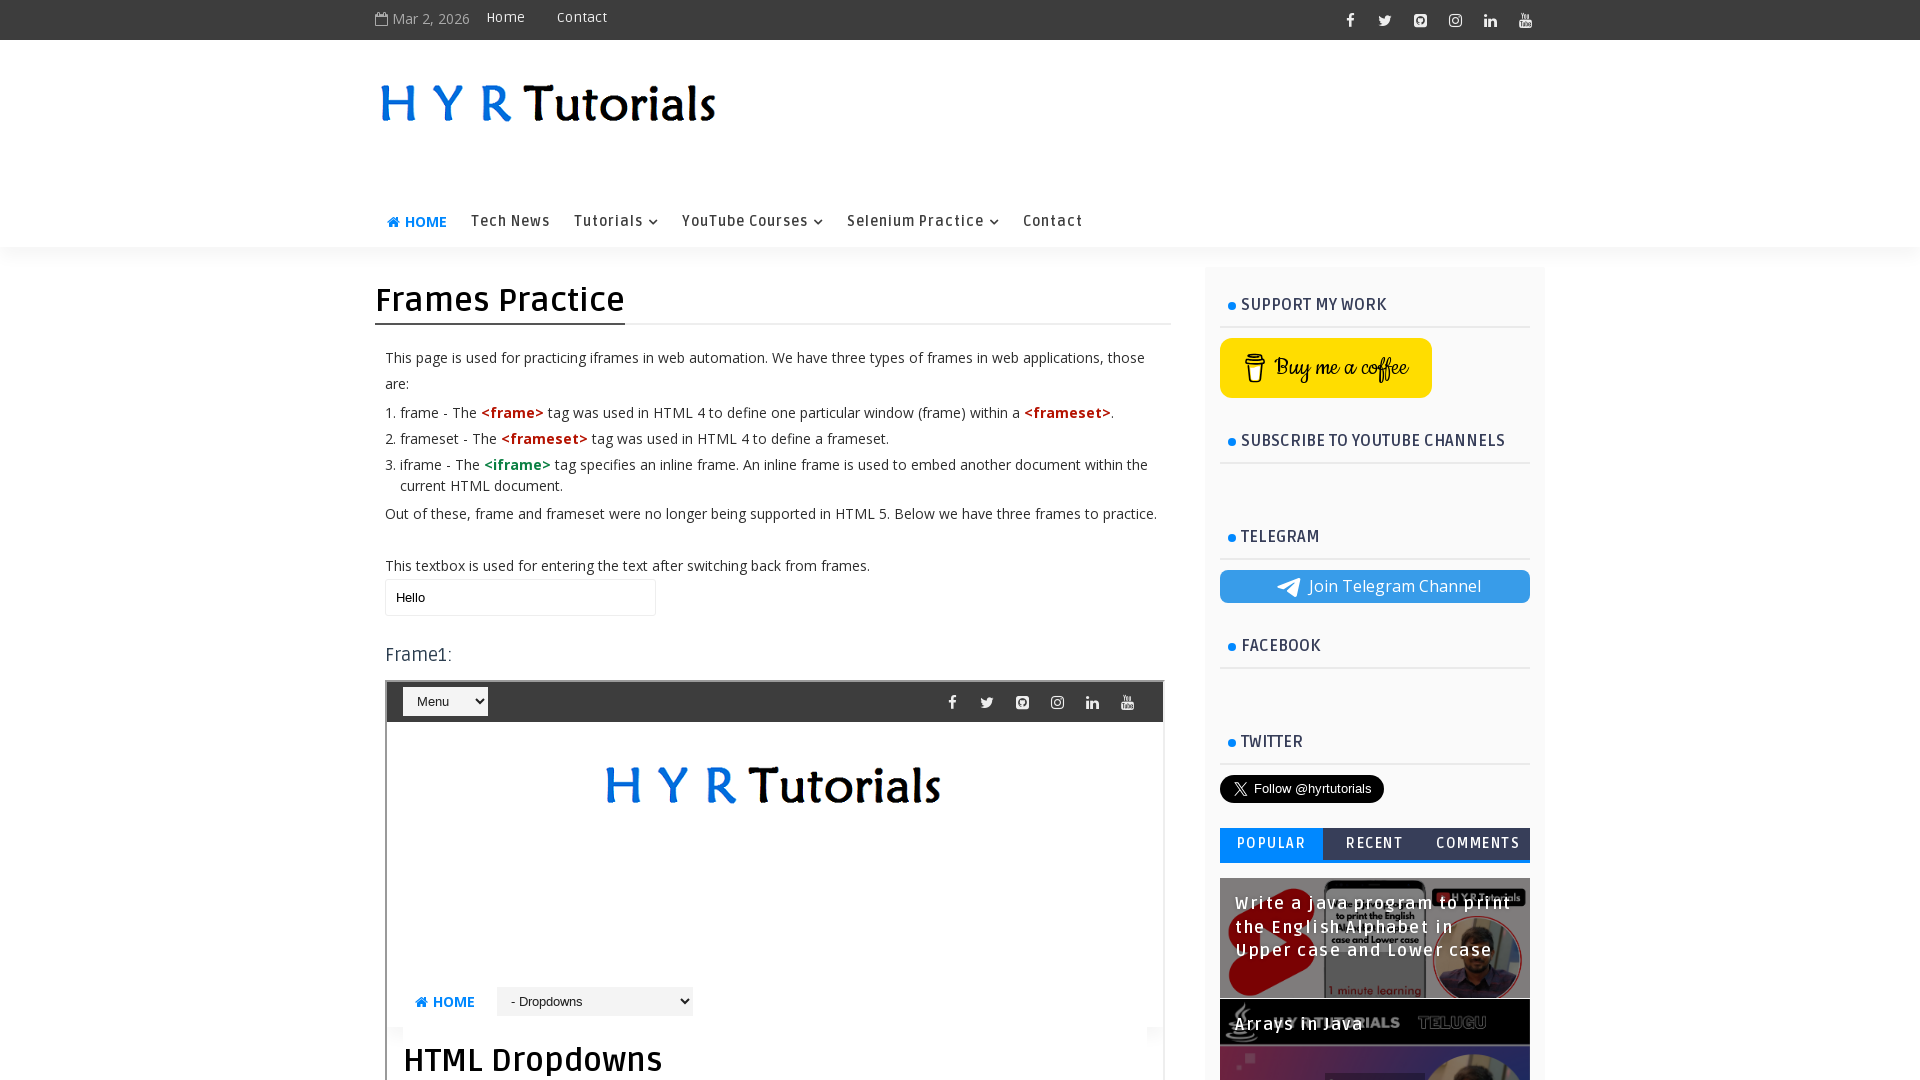

Switched to frame1 inside frame3 (nested frame)
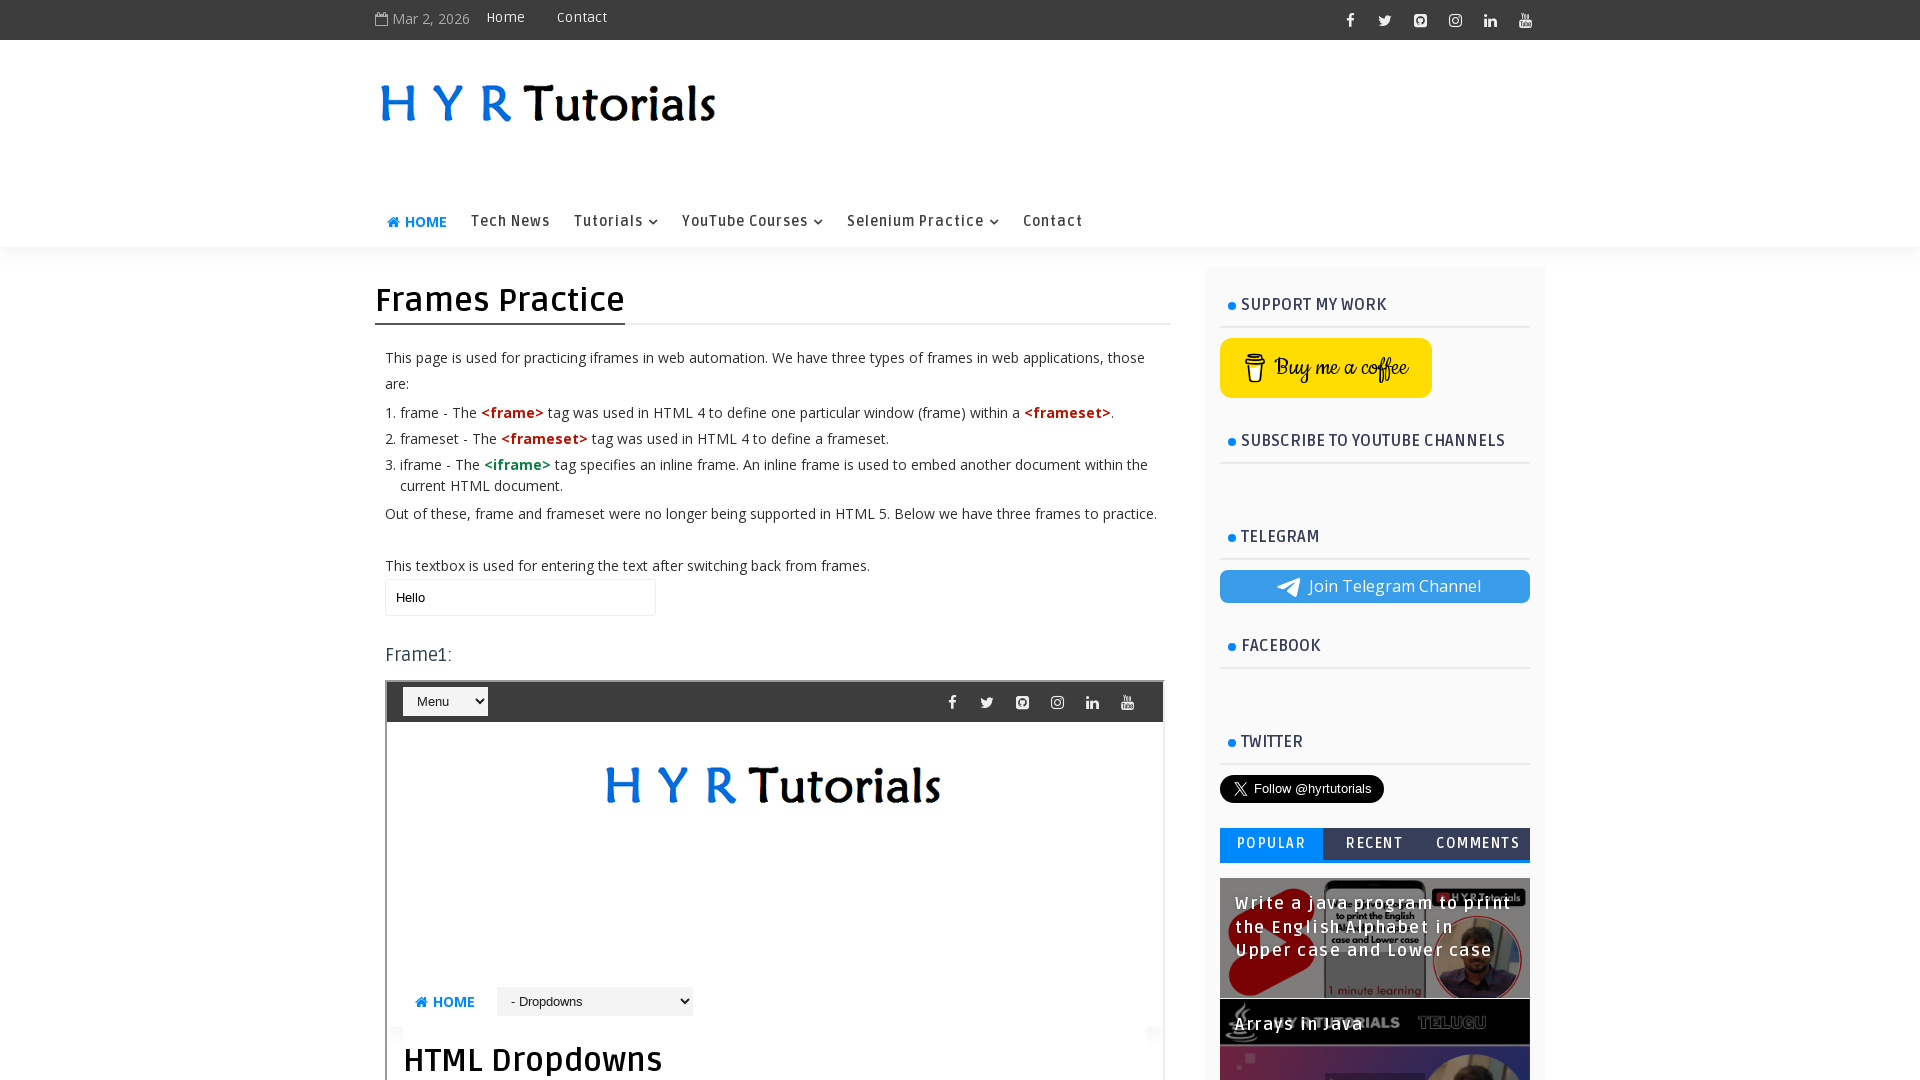

Selected 'Java' from course dropdown in nested frame on #frm3 >> internal:control=enter-frame >> #frm1 >> internal:control=enter-frame >
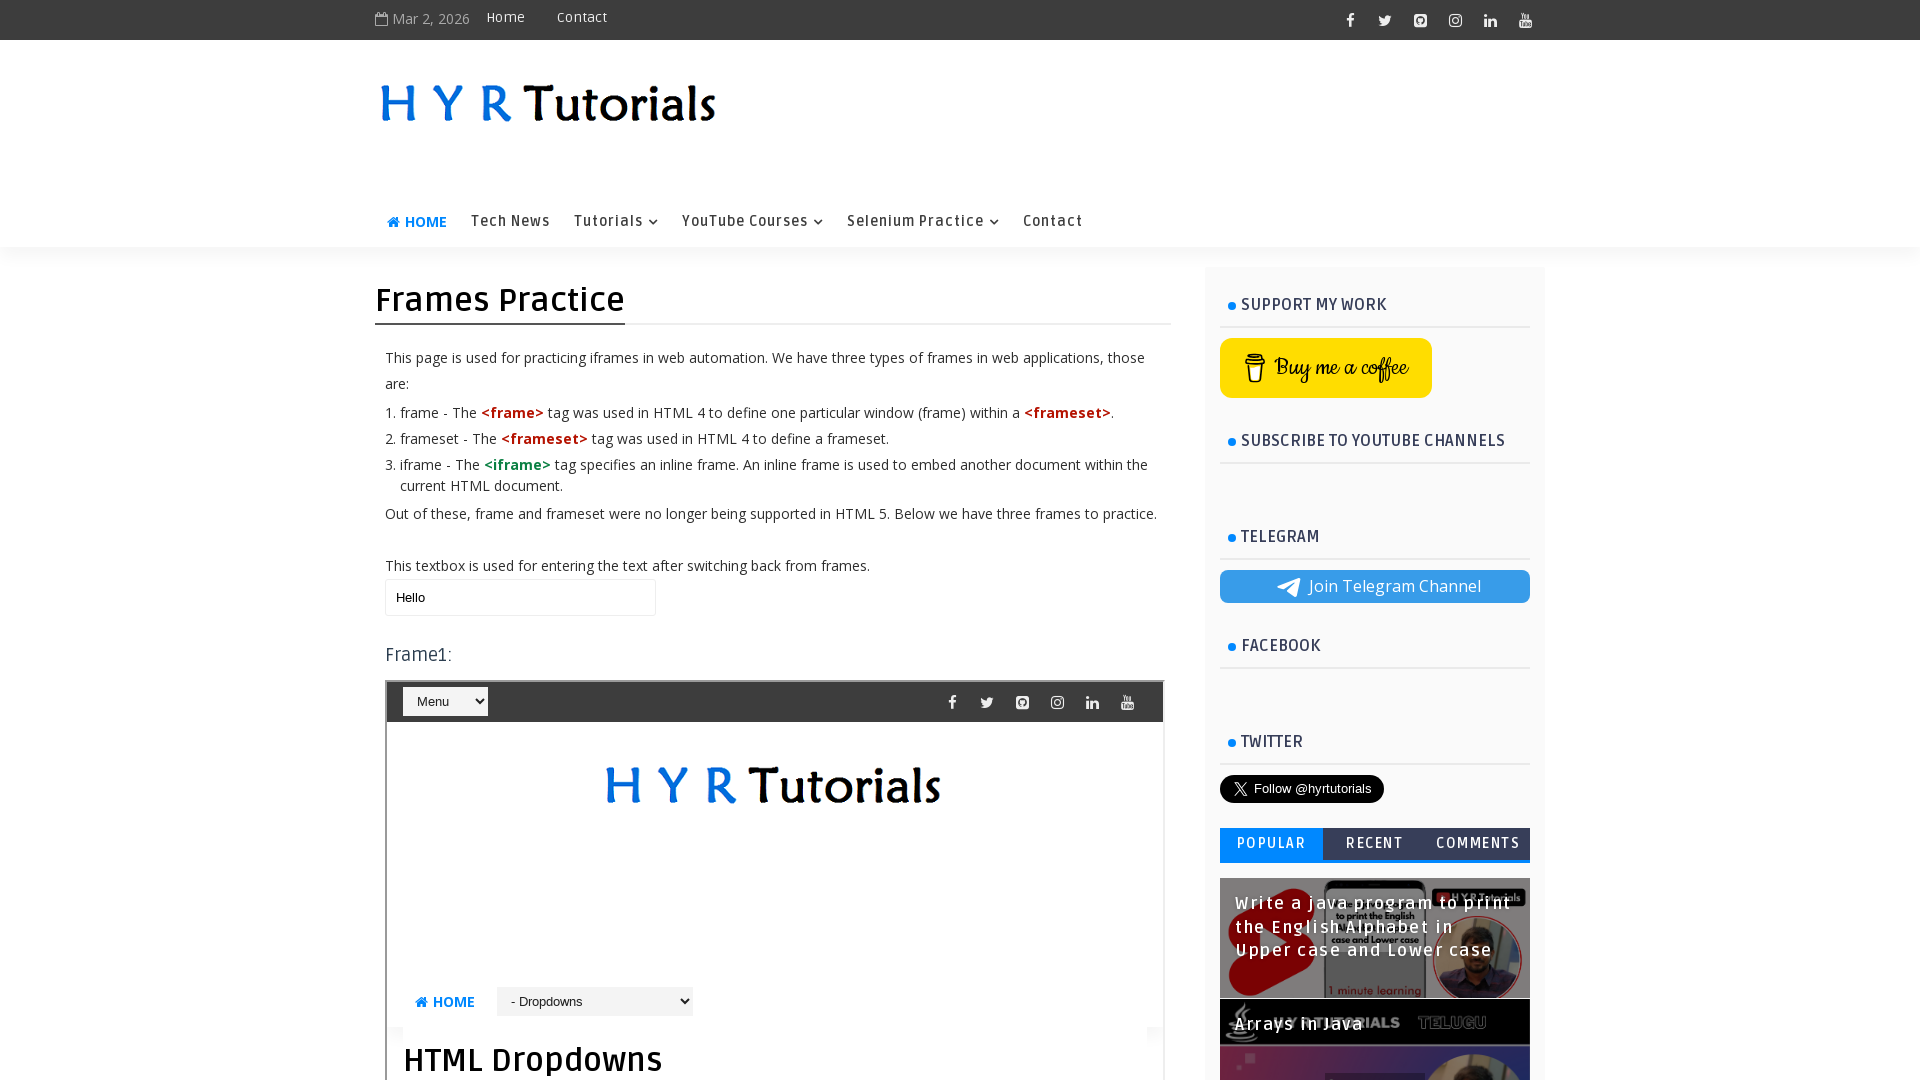

Waited 3 seconds for dropdown selection to process
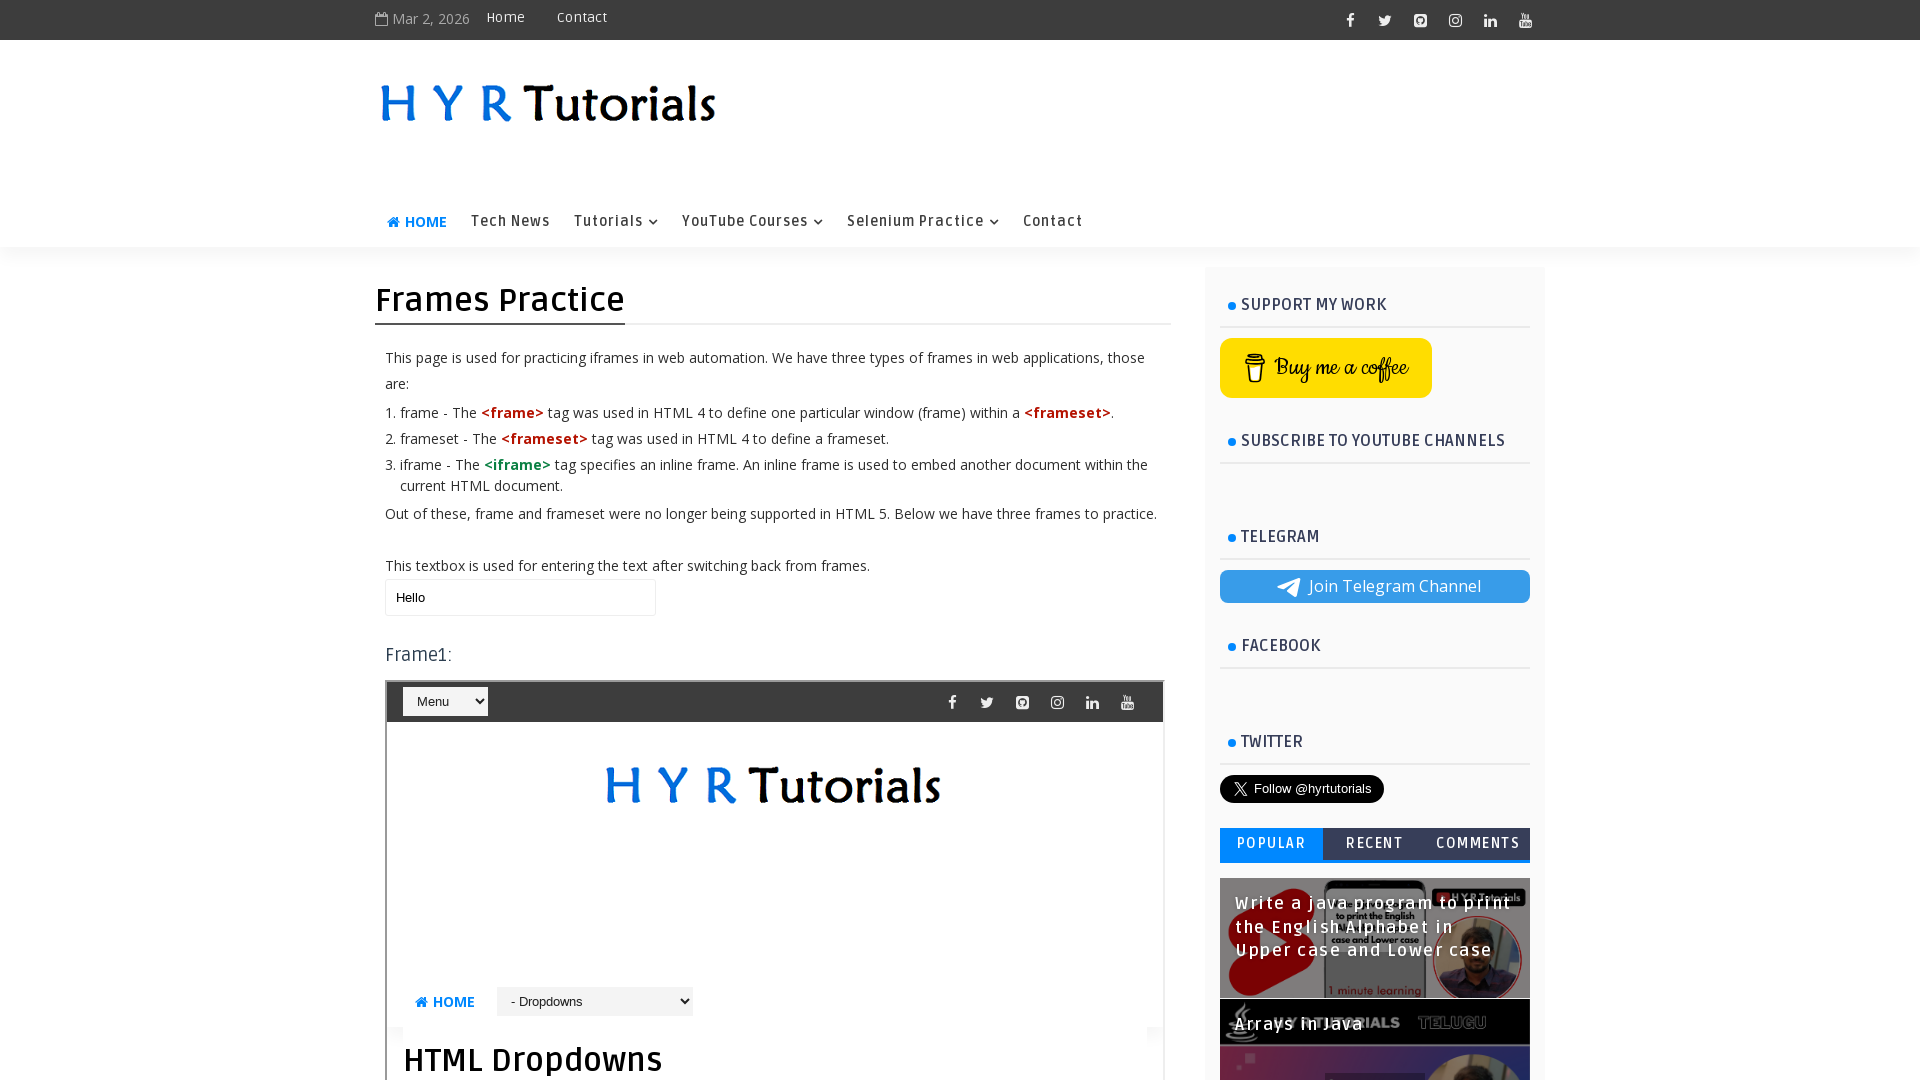

Filled name field in frame3 with 'frame3' on #frm3 >> internal:control=enter-frame >> #name
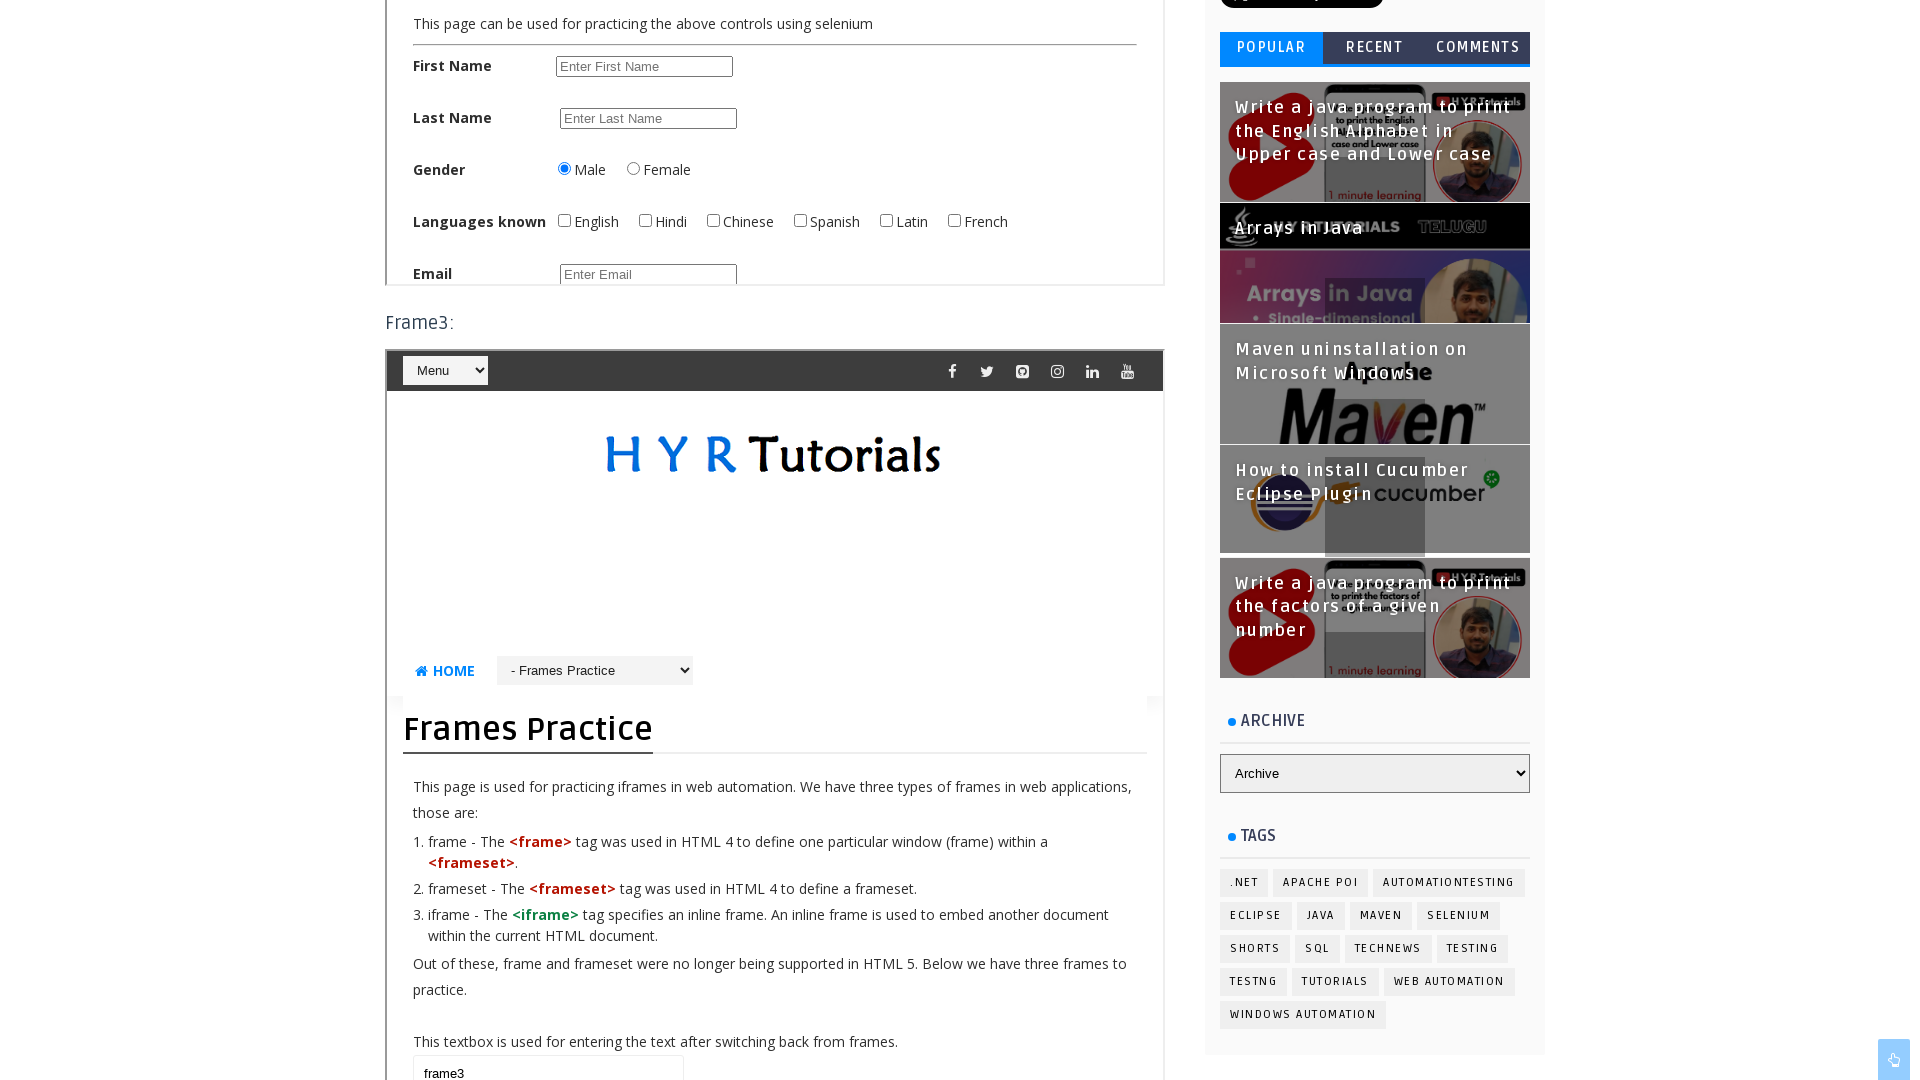

Cleared name field on main page on #name
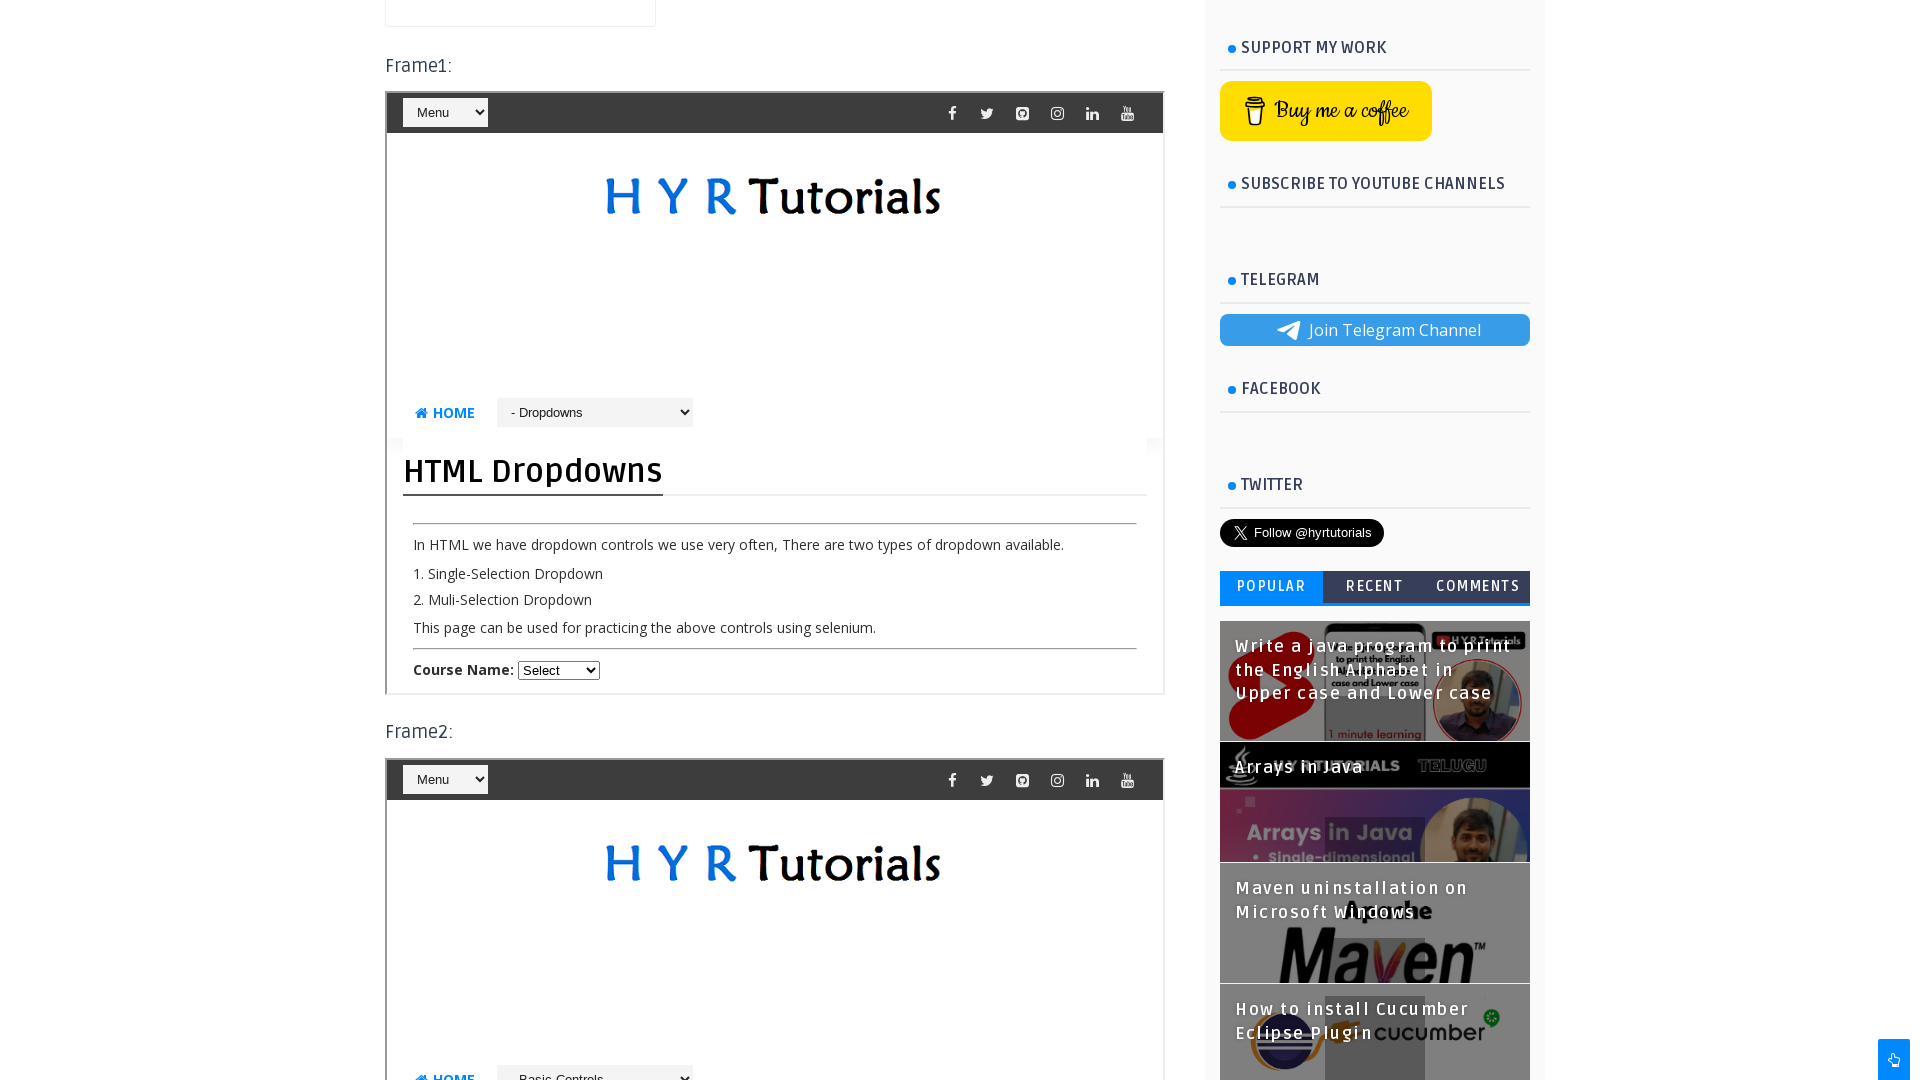

Filled name field on main page with 'MainWebPage' on #name
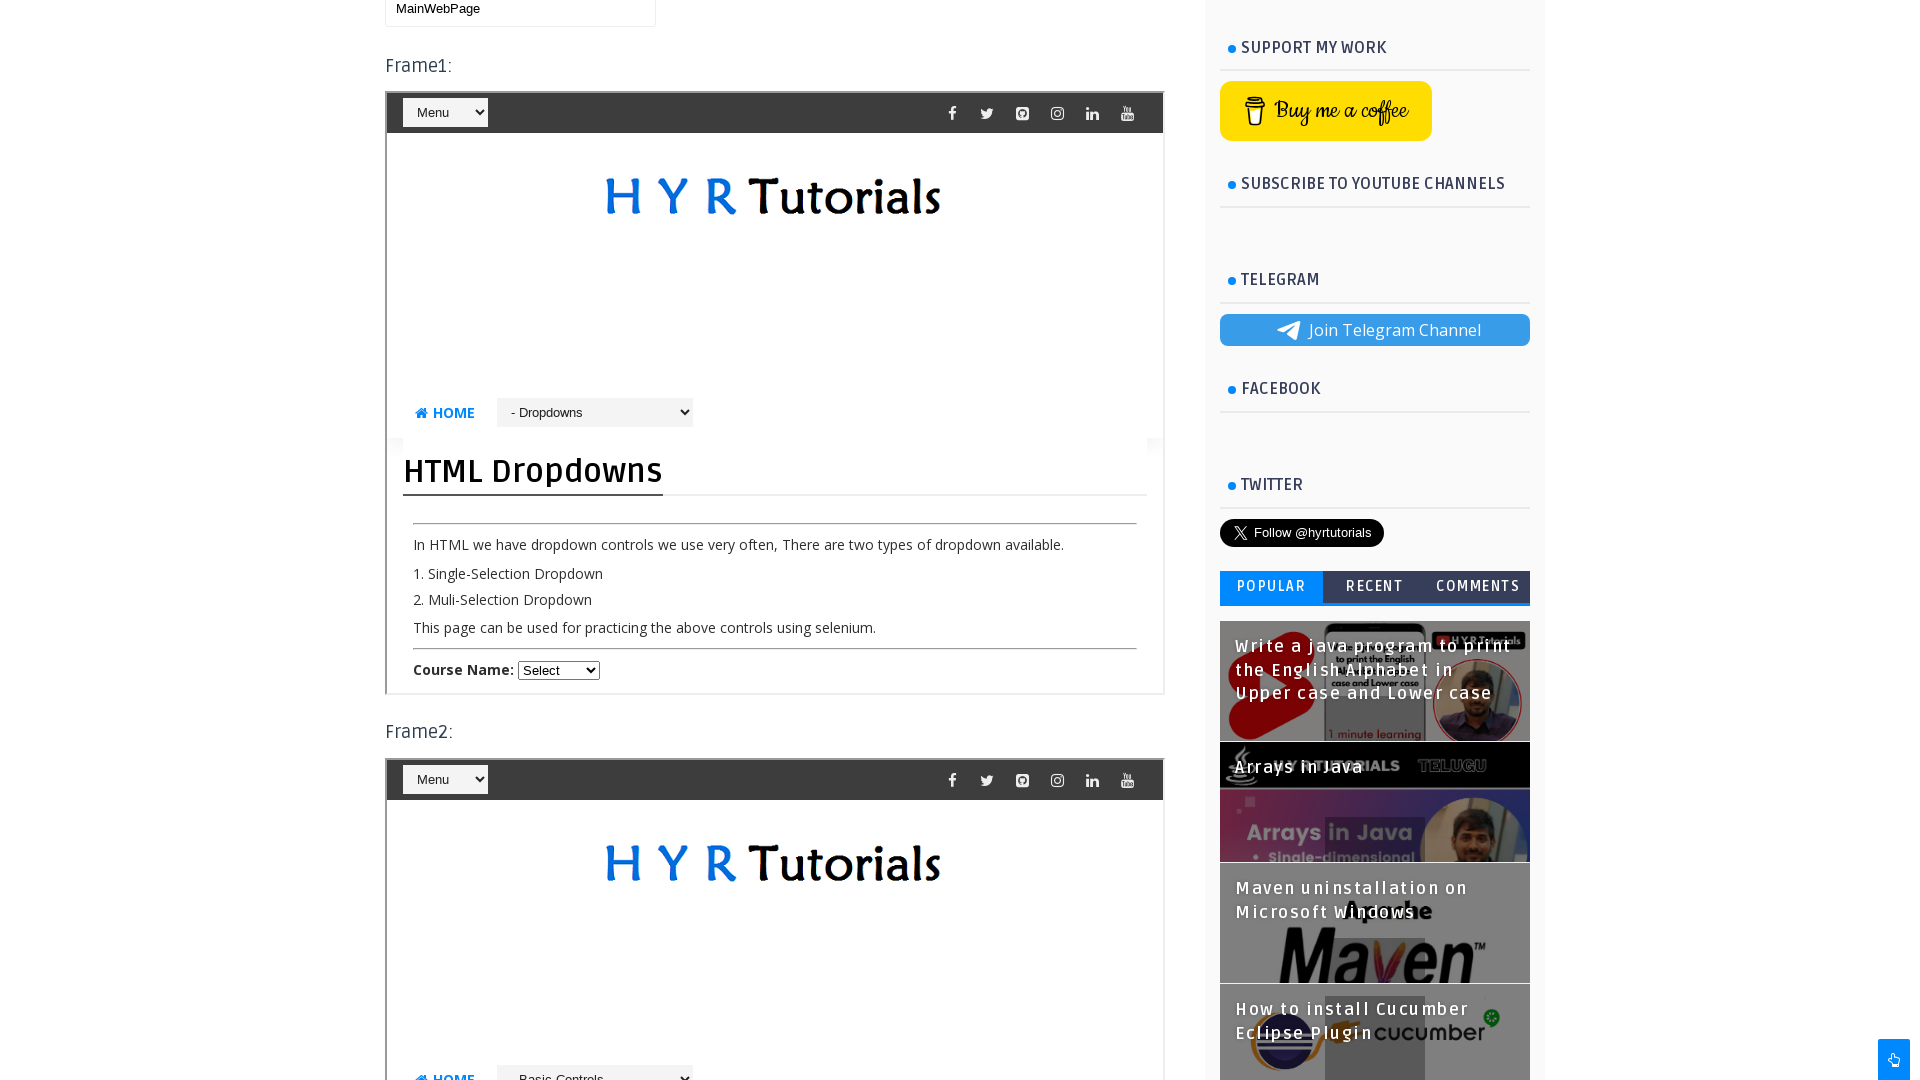

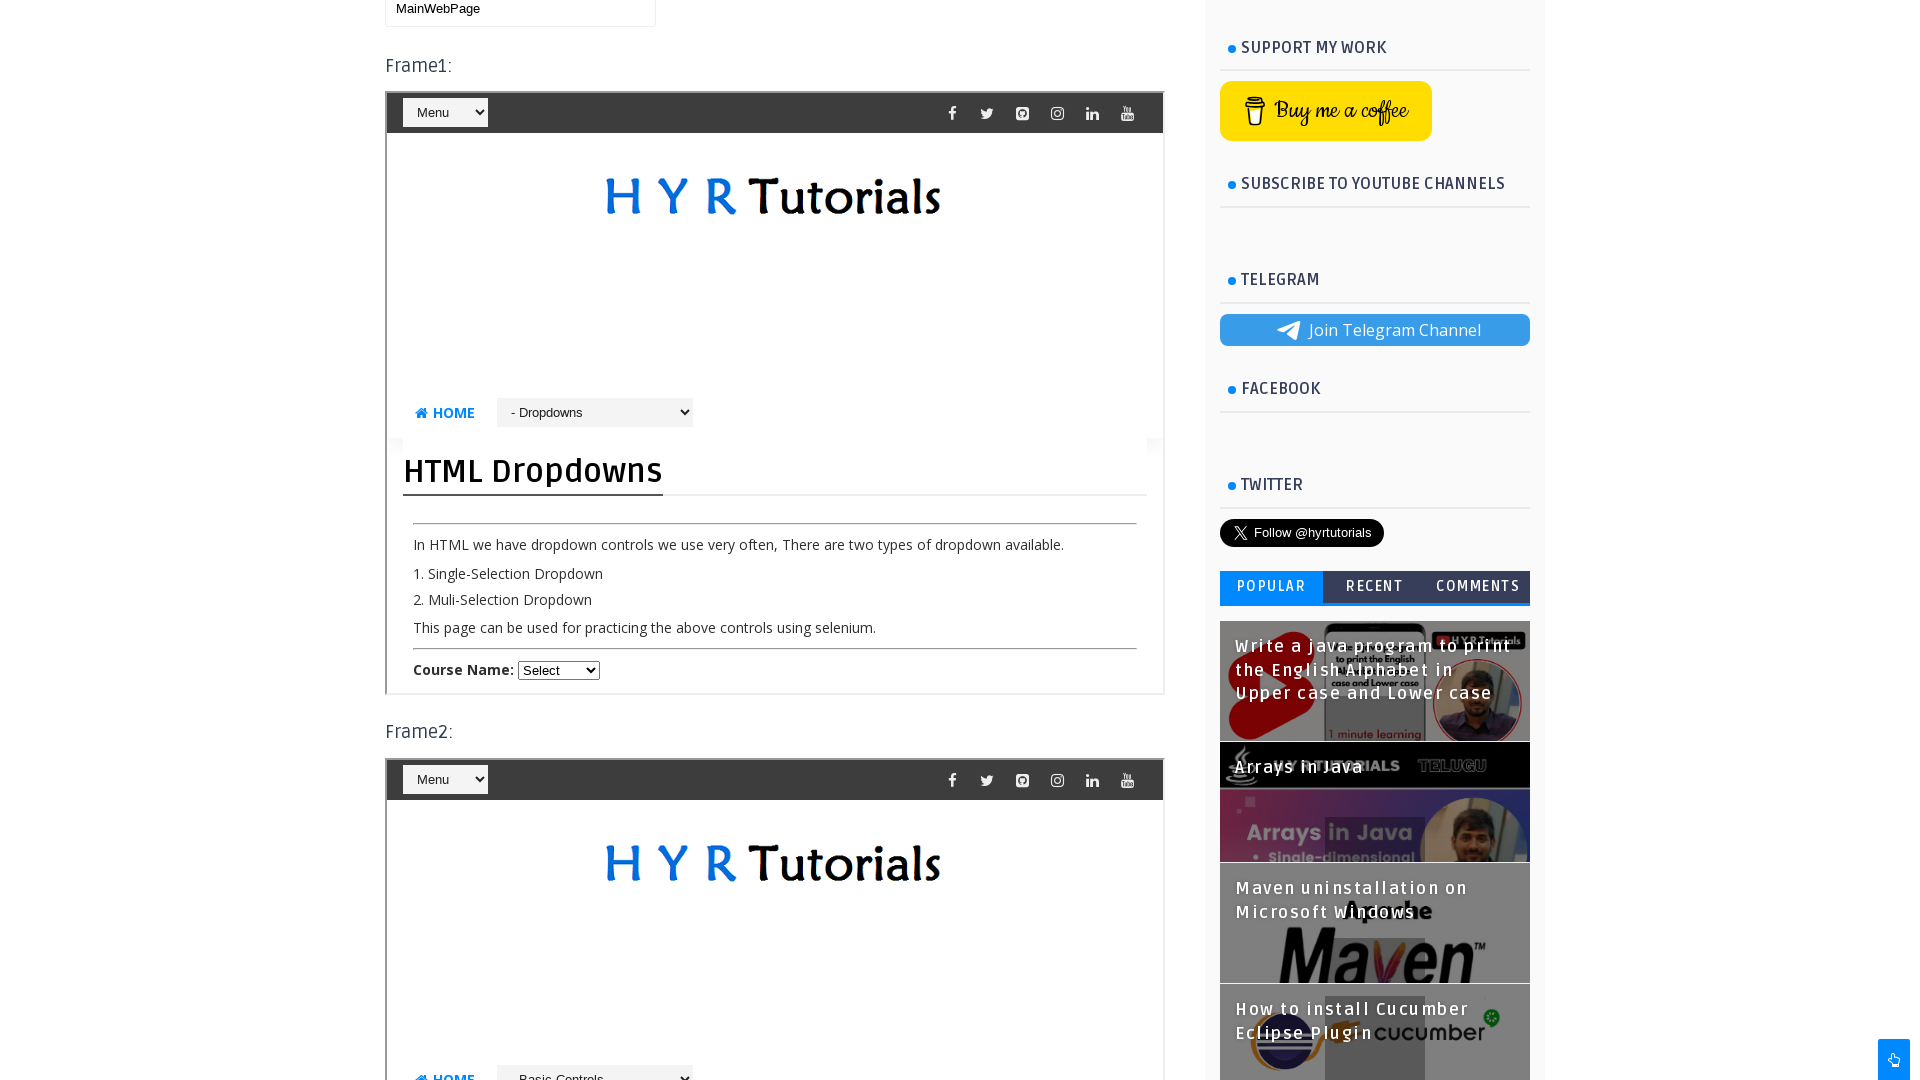